Tests submitting an answer on a Stepik lesson page by filling a textarea with code and clicking the submit button

Starting URL: https://stepik.org/lesson/25969/step/12

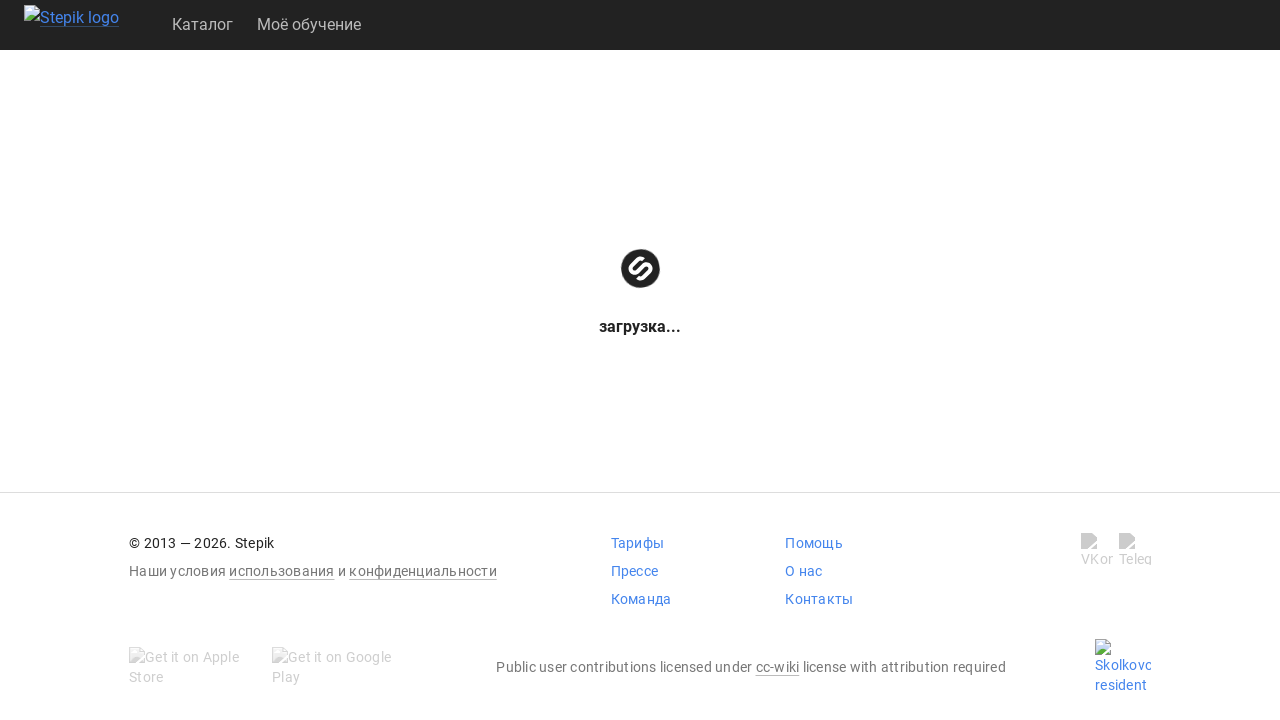

Waited for textarea to be visible
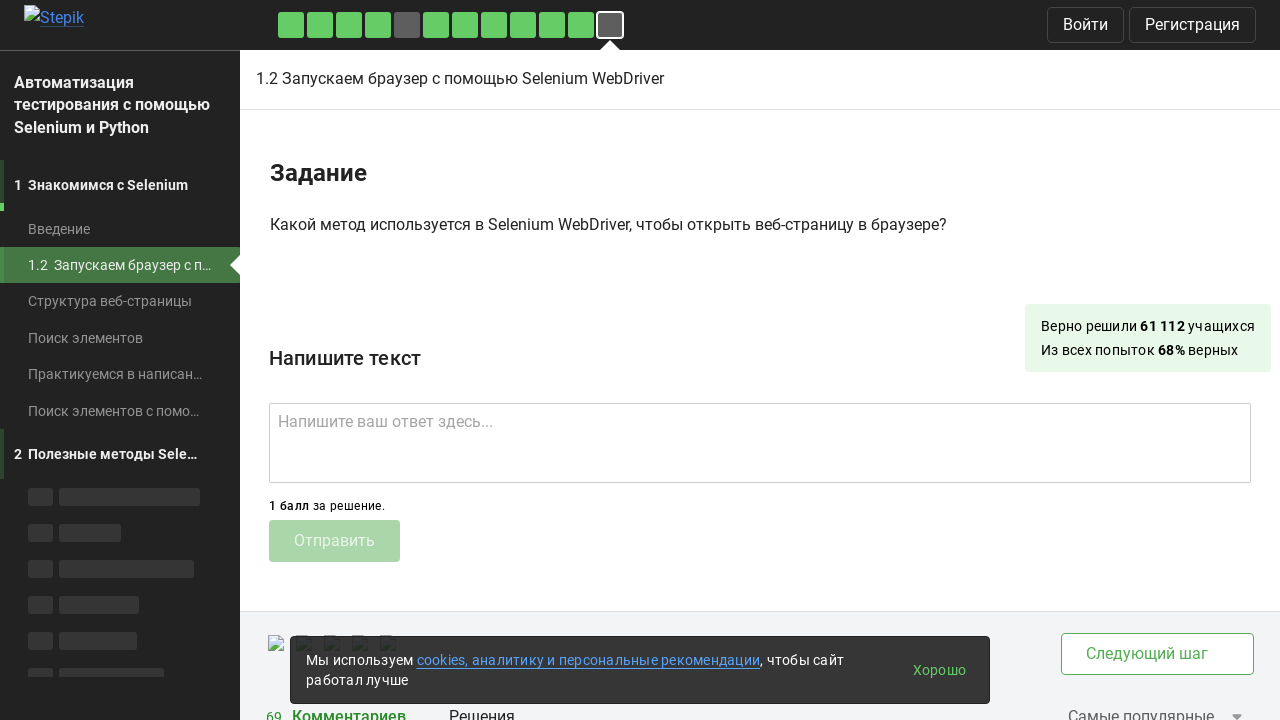

Filled textarea with code answer 'get()' on .textarea
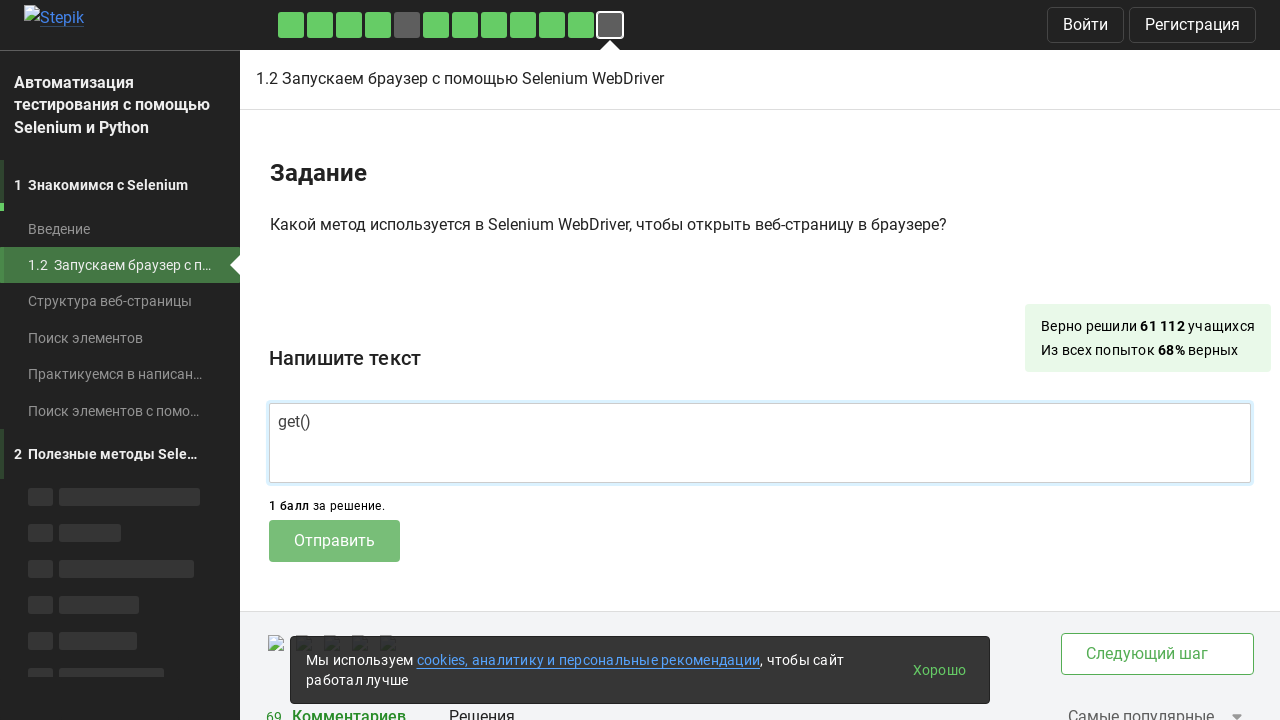

Clicked submit button to submit answer at (334, 541) on .submit-submission
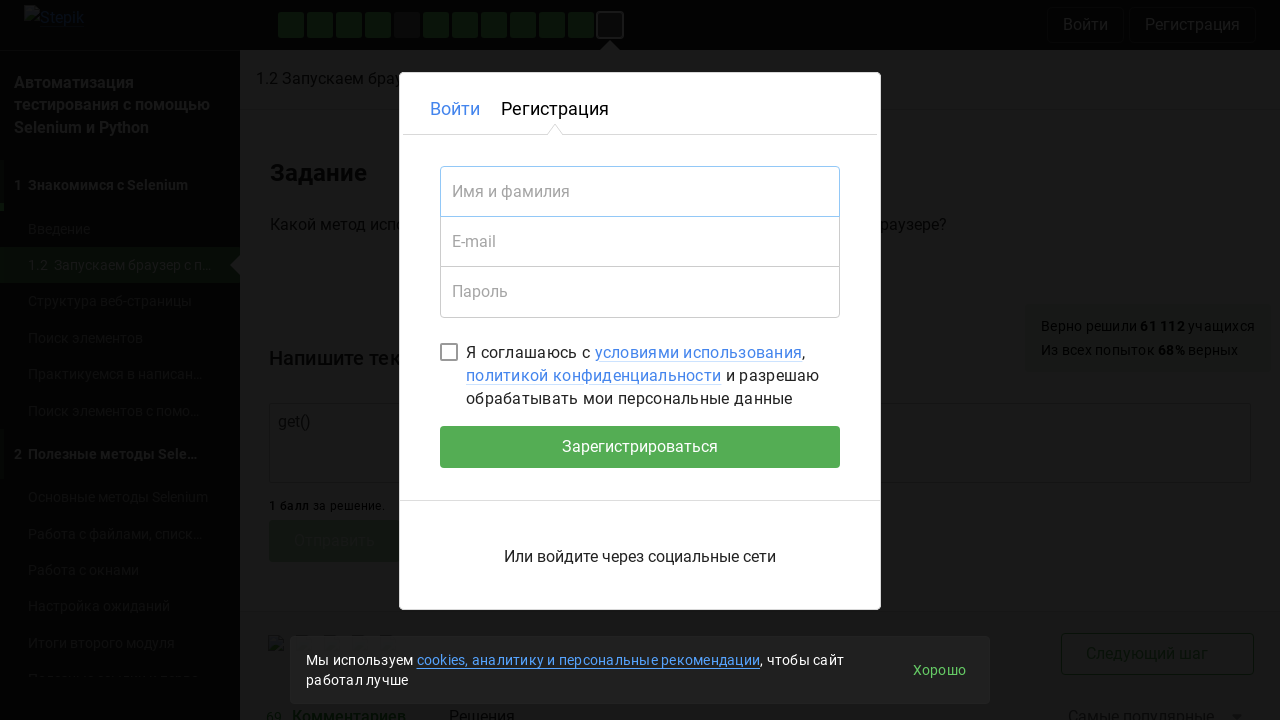

Waited 2 seconds for submission to process
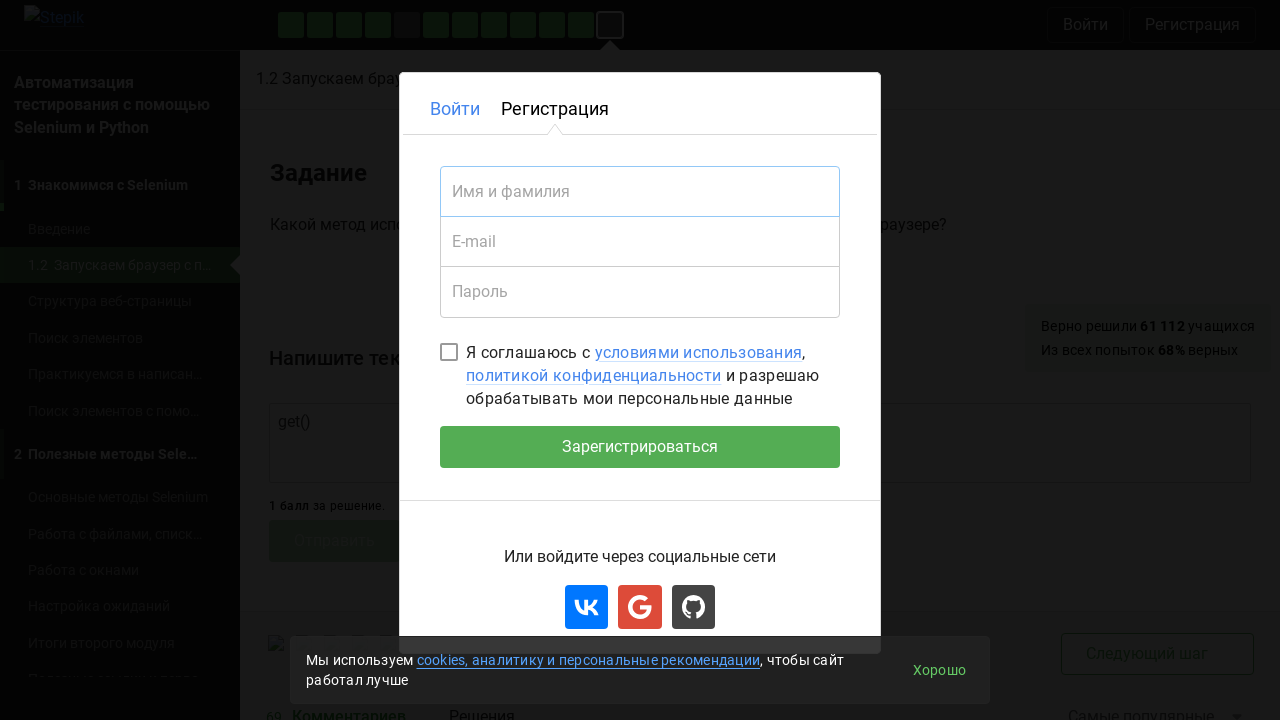

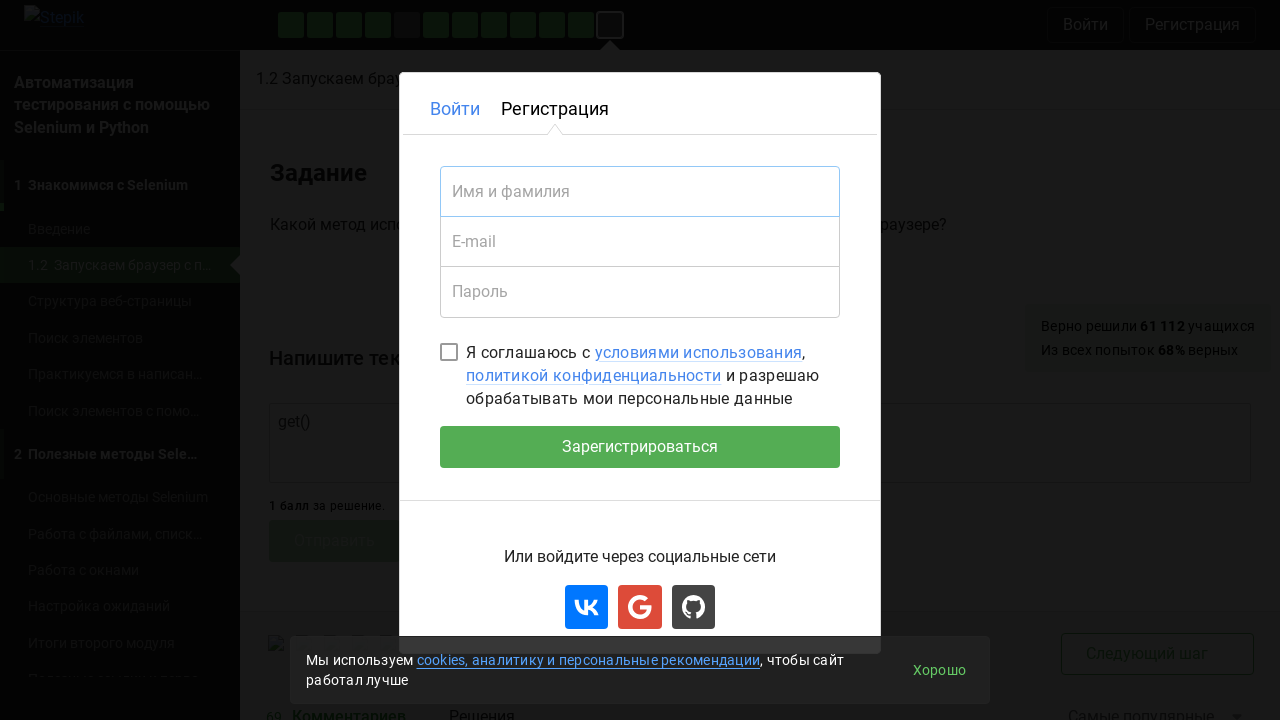